Configures ParaBank admin settings with Combined loan processor option, sets initial and minimum balance to 1000, threshold to 50, then submits and cleans the database.

Starting URL: https://parabank.parasoft.com/parabank/admin.htm

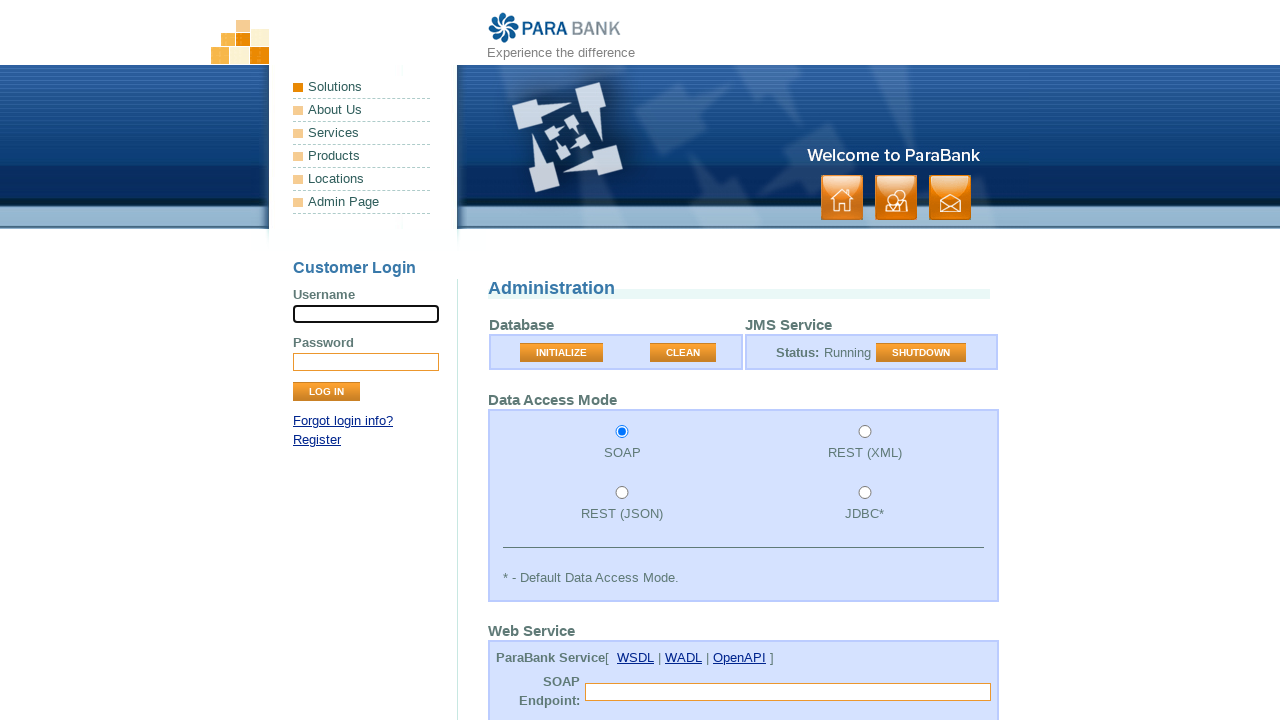

Cleared initial balance field on #initialBalance
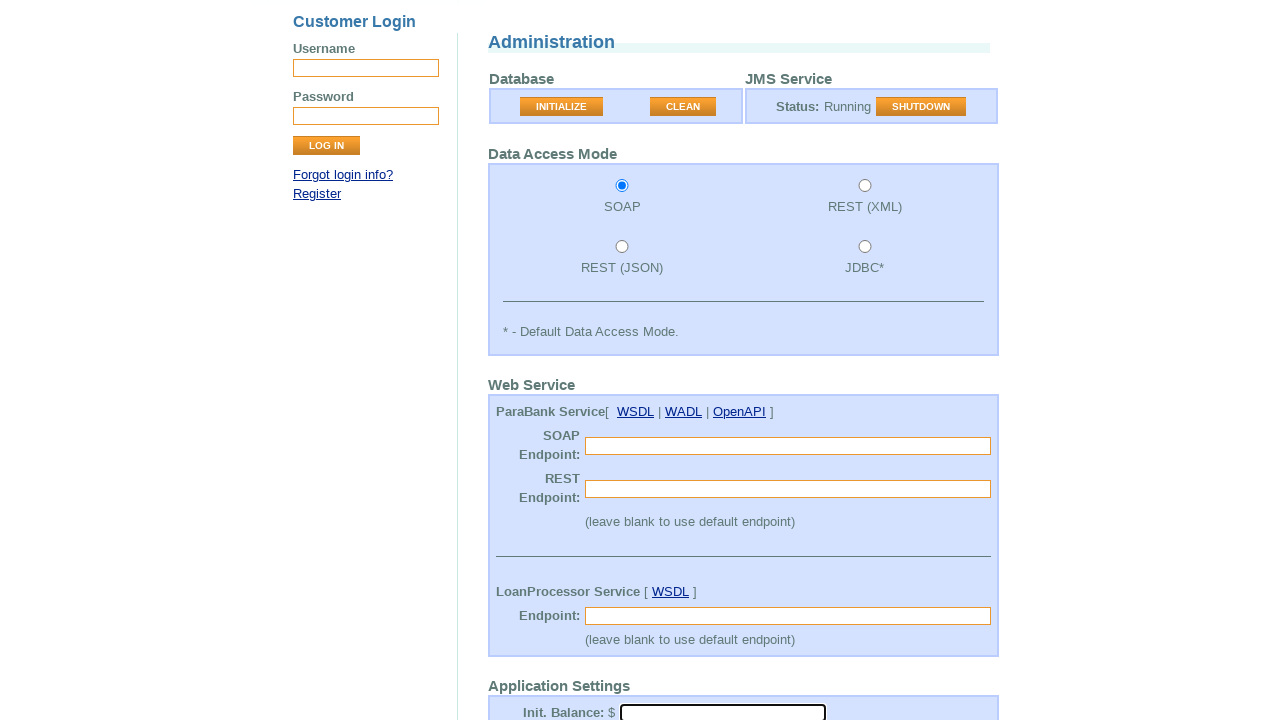

Filled initial balance with 1000 on #initialBalance
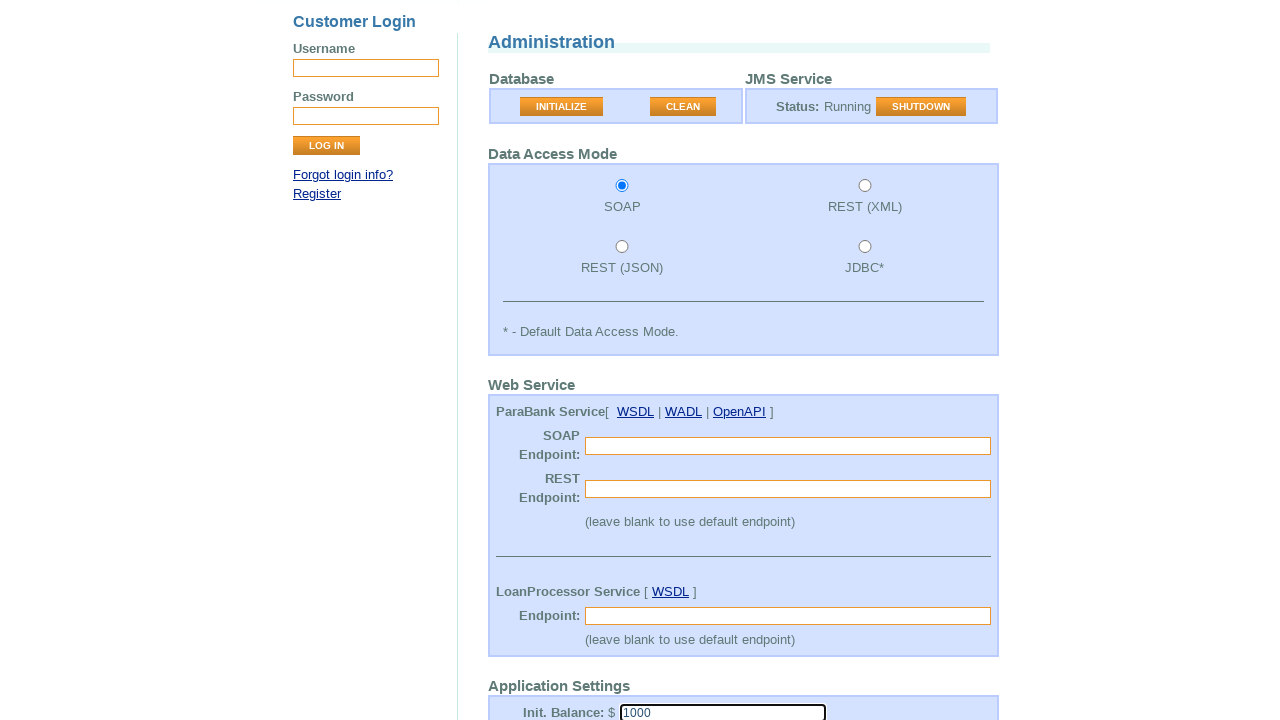

Cleared minimum balance field on #minimumBalance
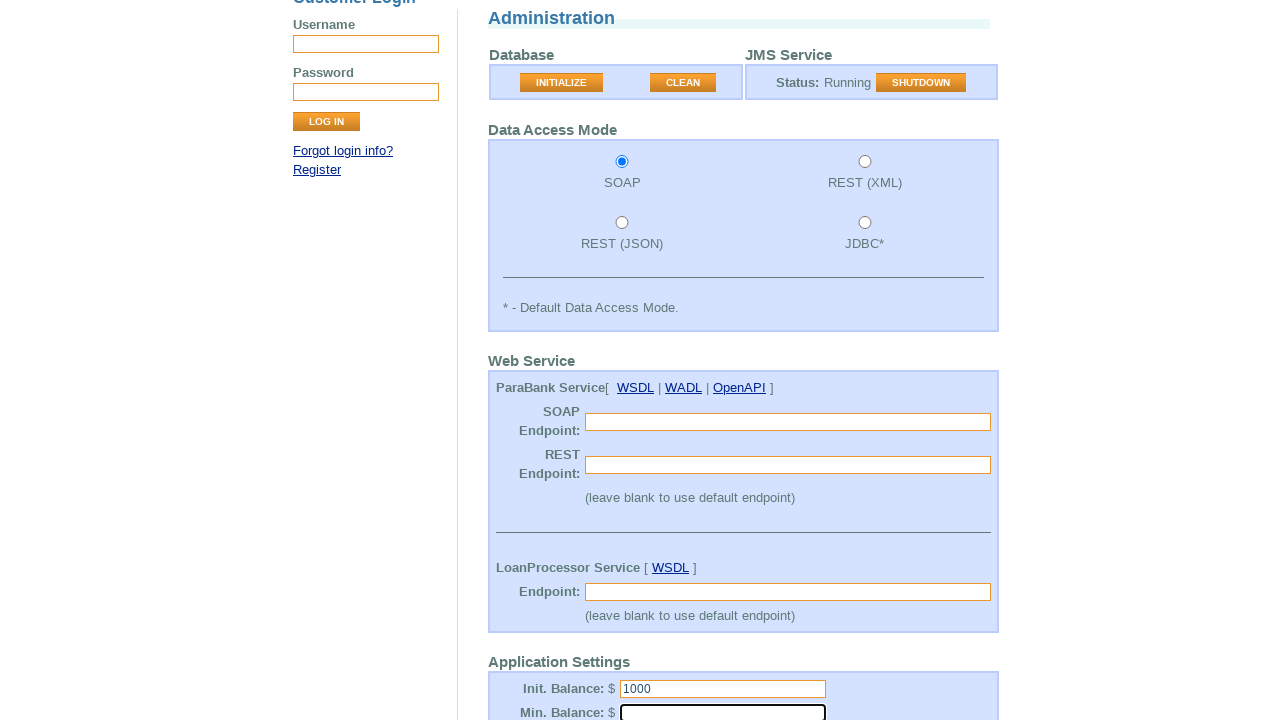

Filled minimum balance with 1000 on #minimumBalance
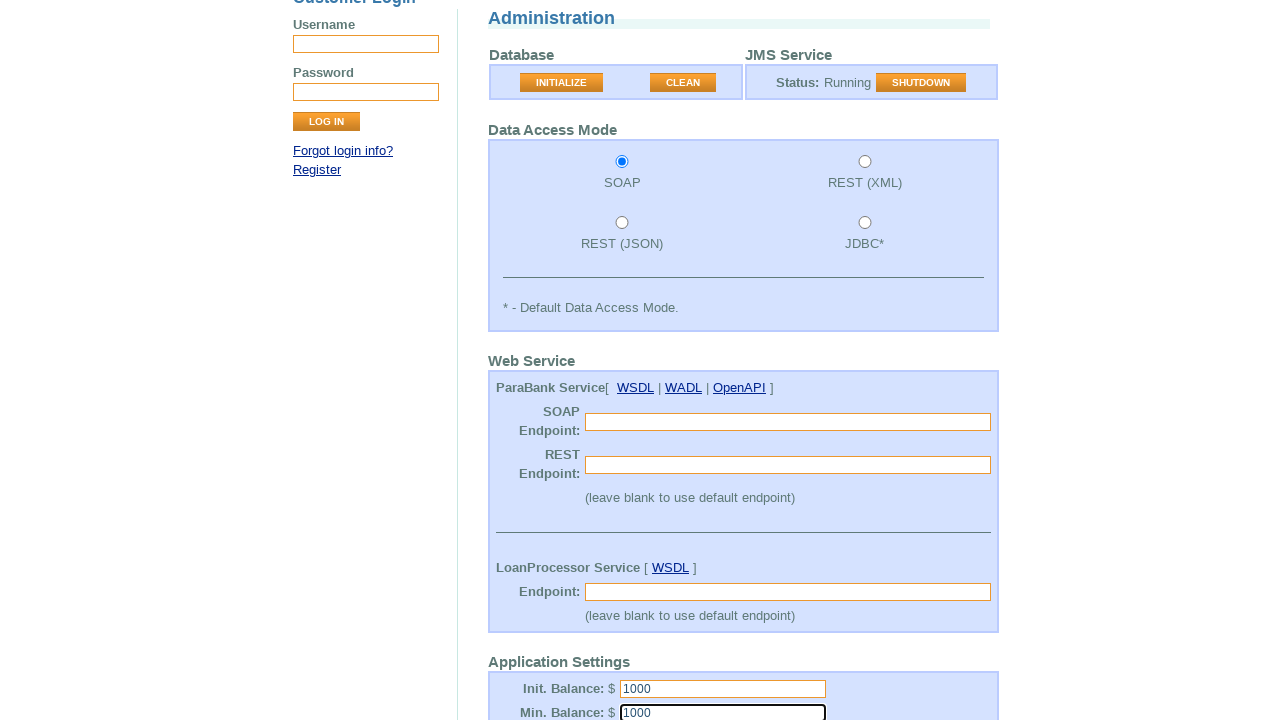

Selected Combined loan processor option on #loanProcessor
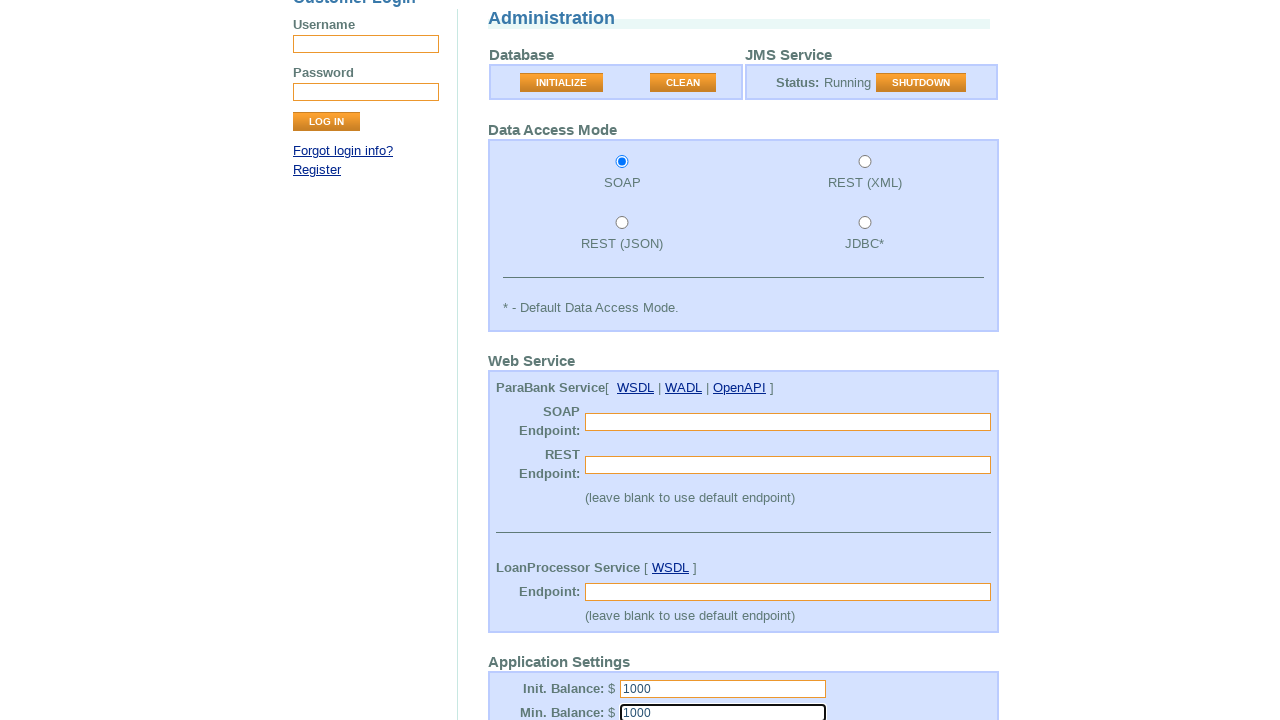

Cleared loan processor threshold field on #loanProcessorThreshold
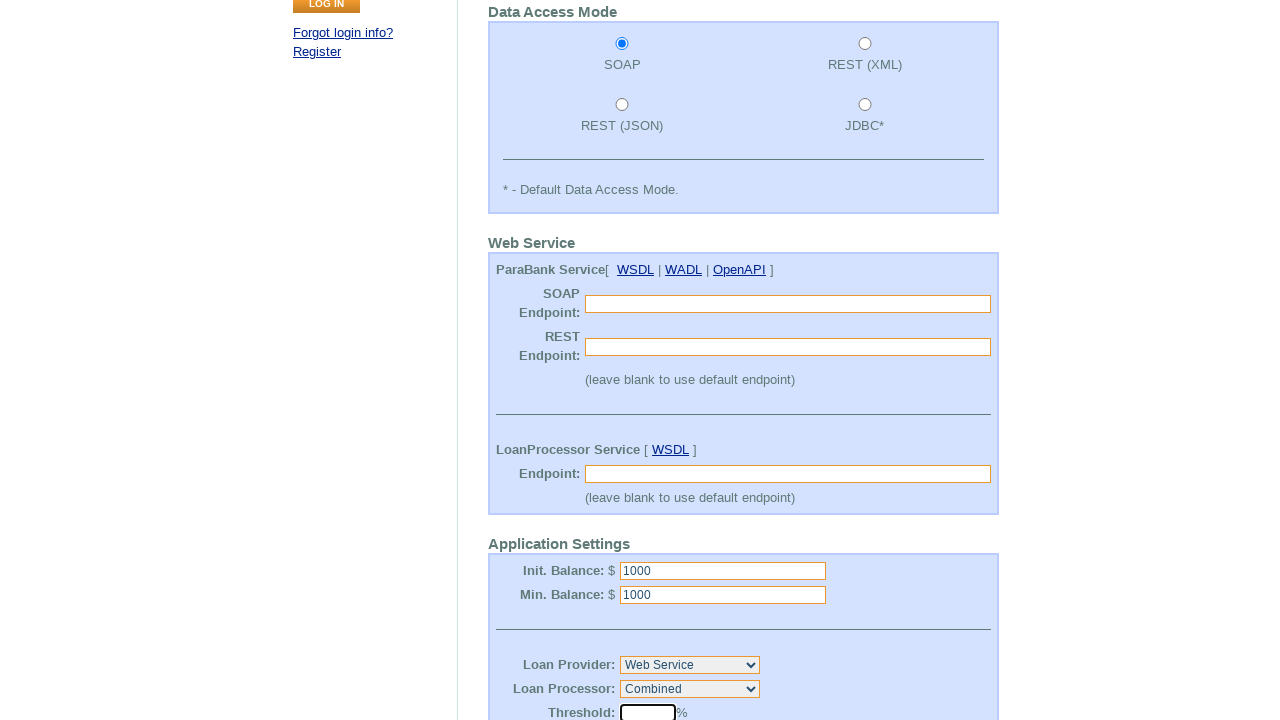

Filled loan processor threshold with 50 on #loanProcessorThreshold
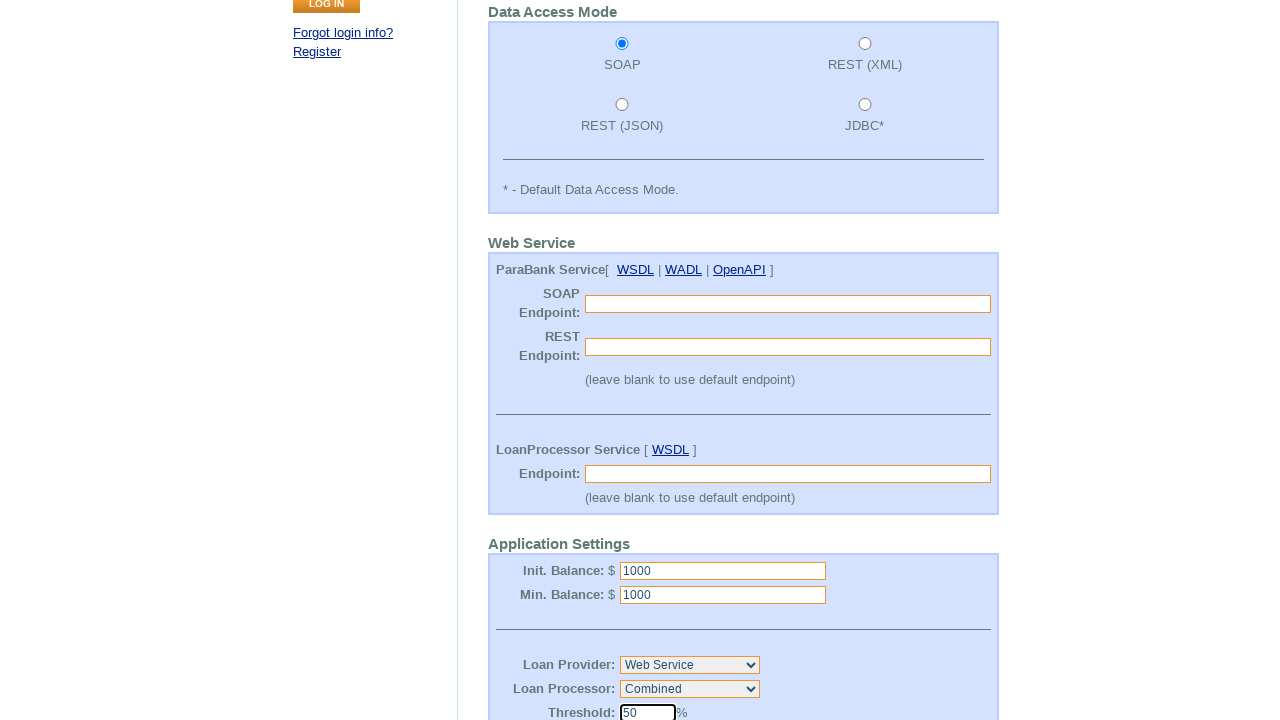

Clicked Submit button to save admin settings at (523, 572) on input[value='Submit']
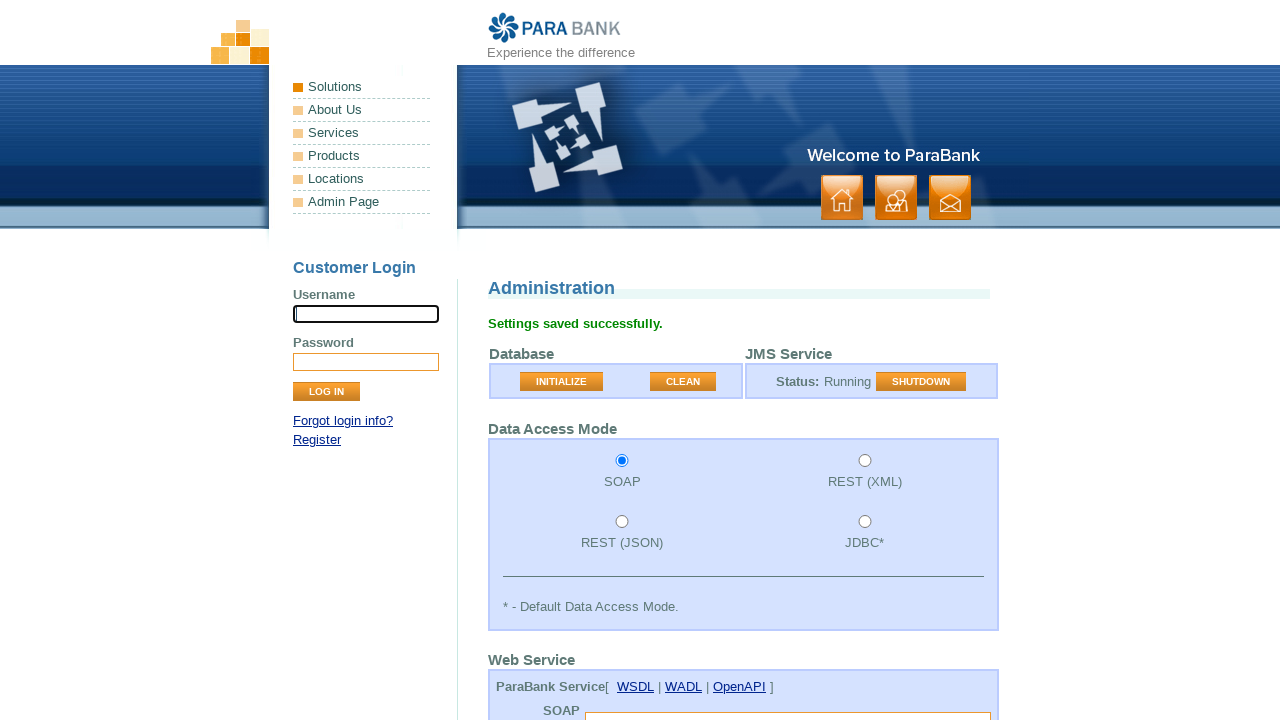

Clicked Clean button to clean the database at (683, 382) on button[value='CLEAN']
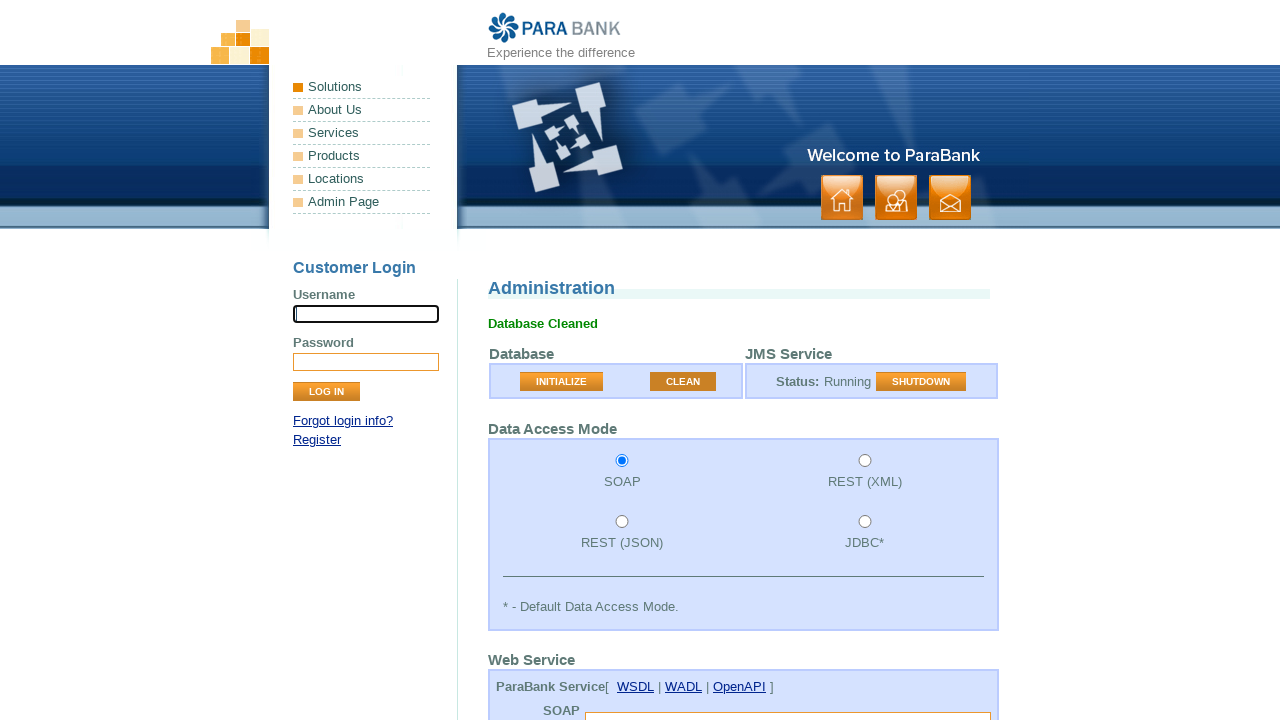

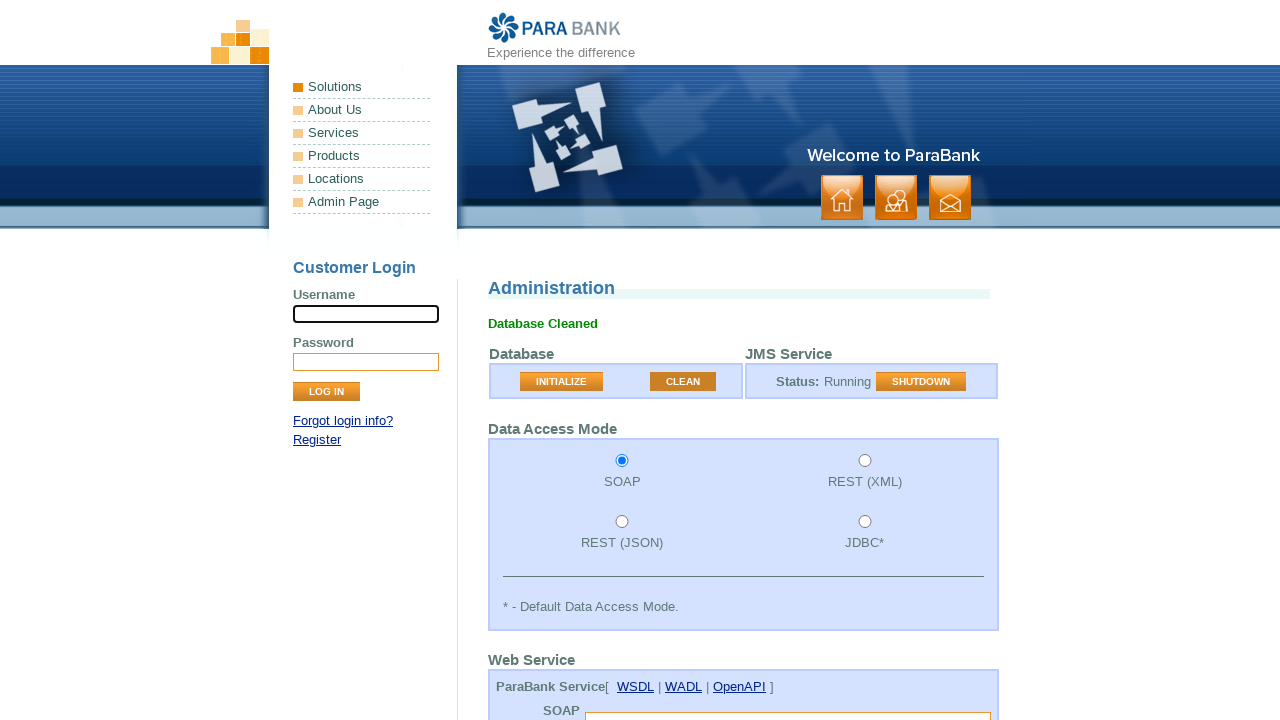